Tests the Training Support website by verifying the home page title, clicking the about link, and verifying the about page title loads correctly.

Starting URL: https://v1.training-support.net

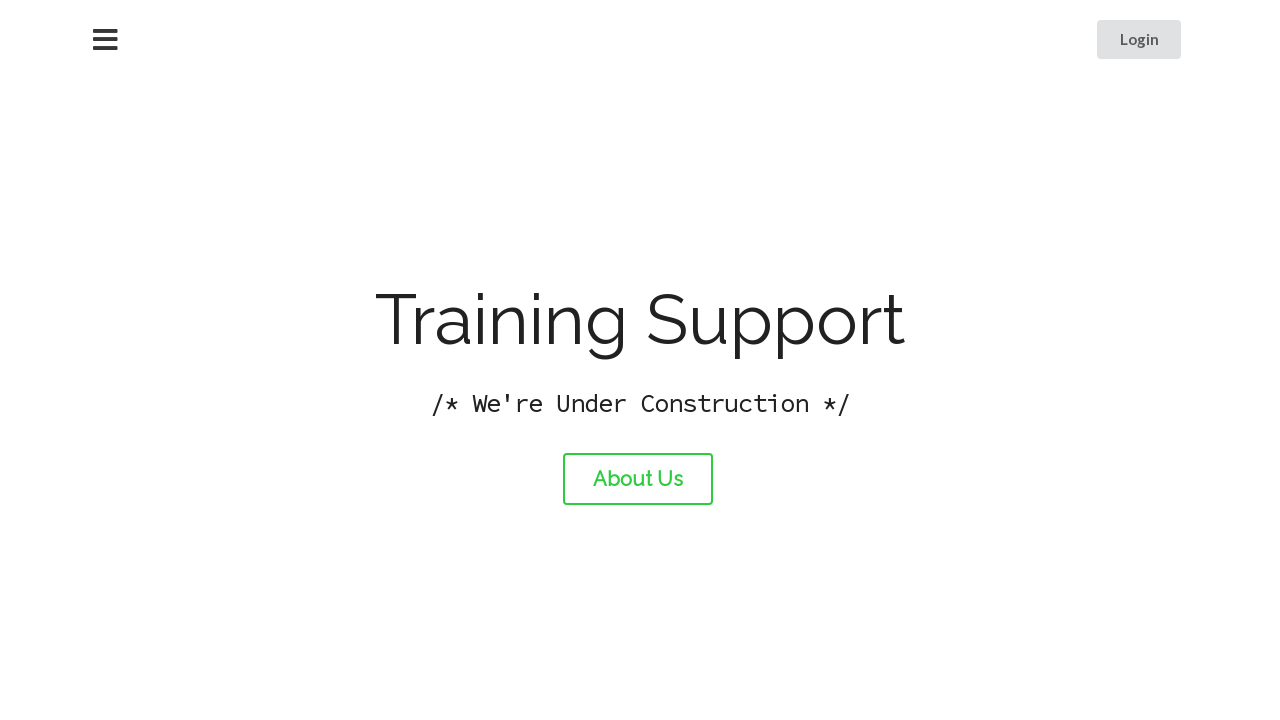

Verified home page title is 'Training Support'
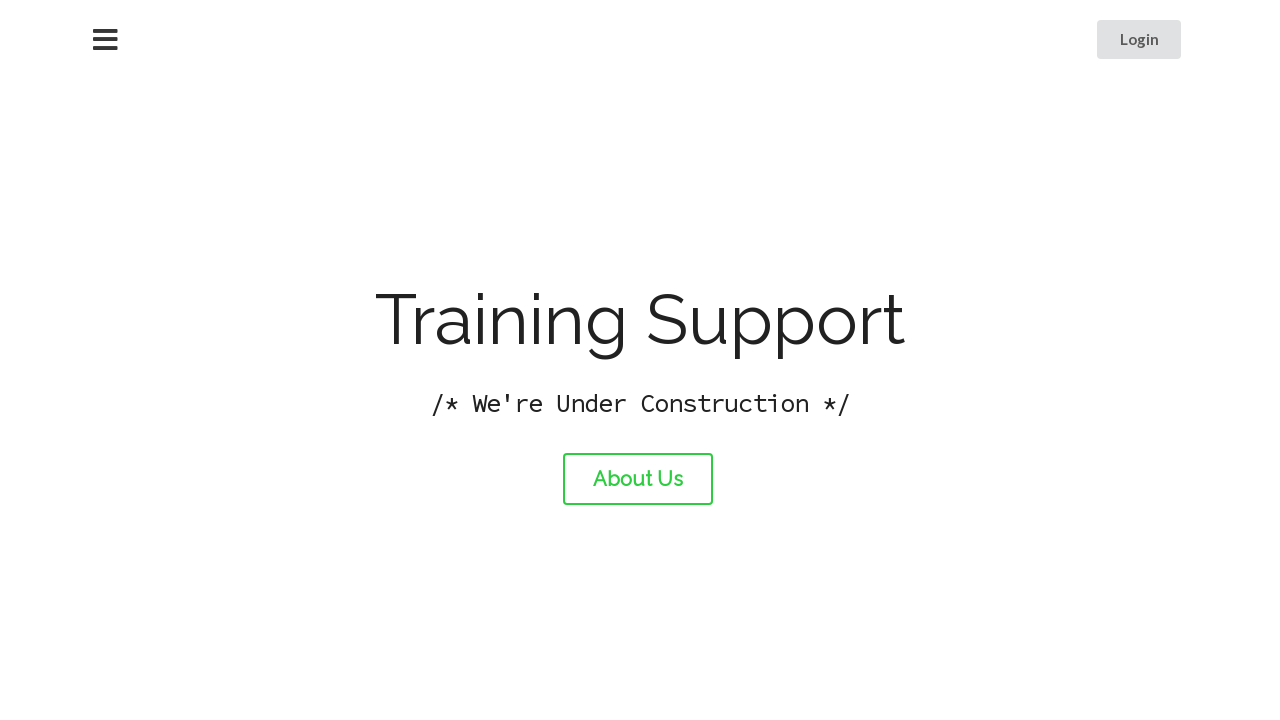

Clicked the about link at (638, 479) on #about-link
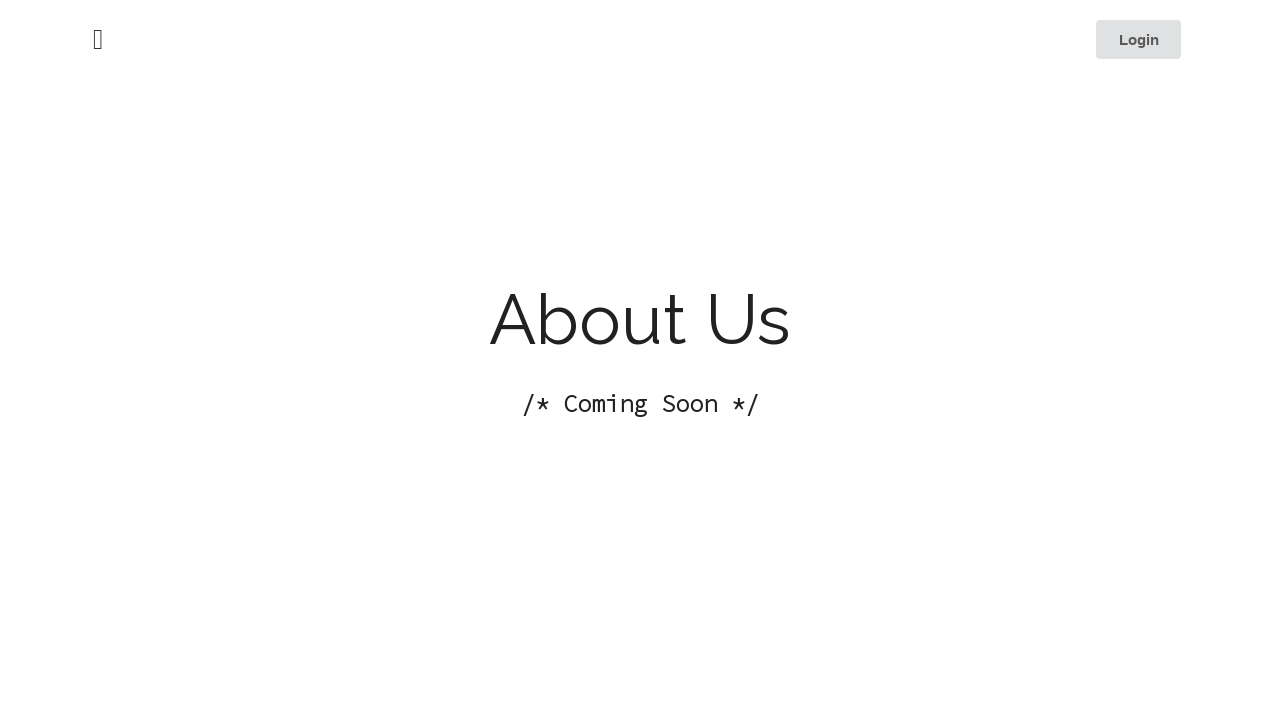

About page loaded successfully
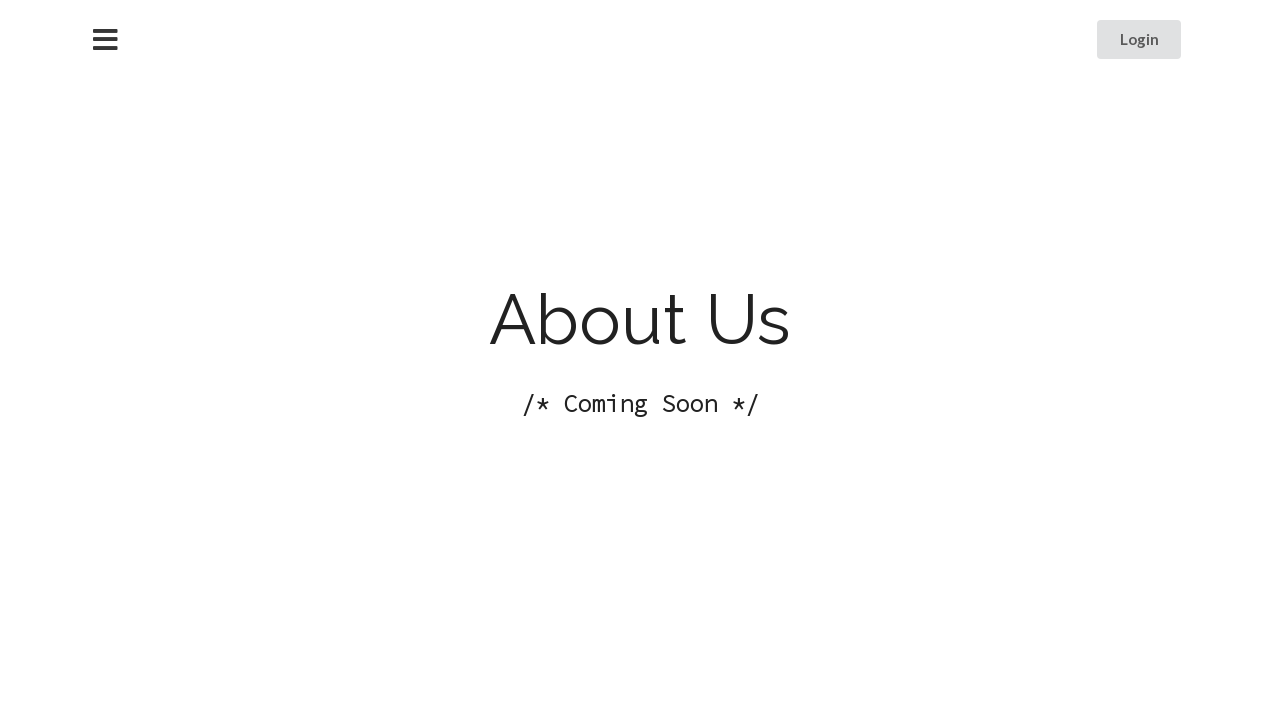

Verified about page title is 'About Training Support'
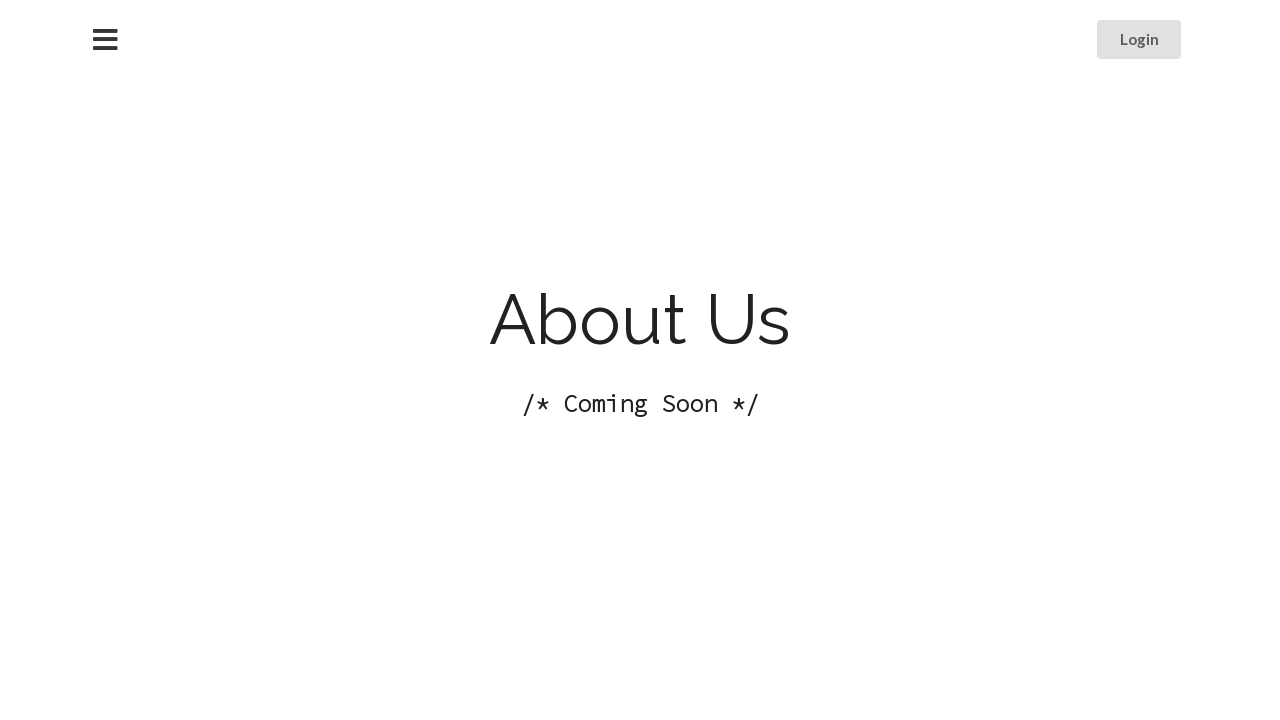

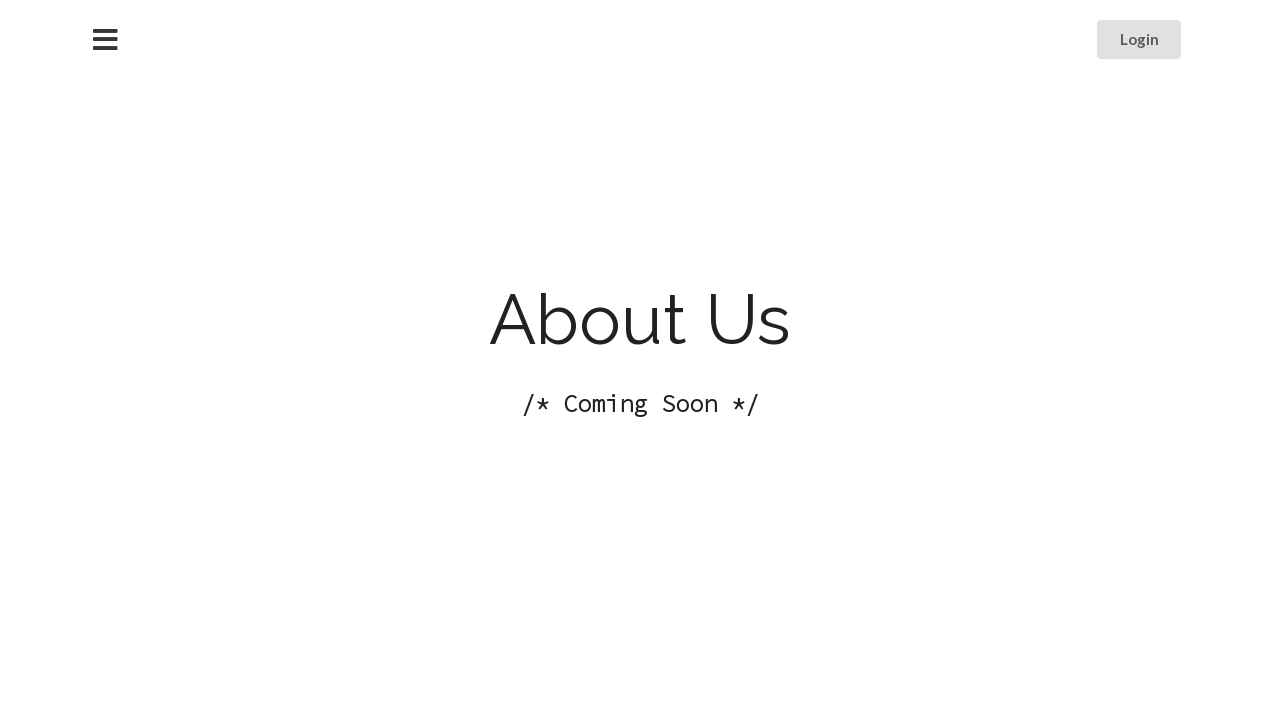